Navigates to dictionary page and clicks on the sidebar letter H link to access letter-specific dictionary

Starting URL: https://qualeagiria.com.br/

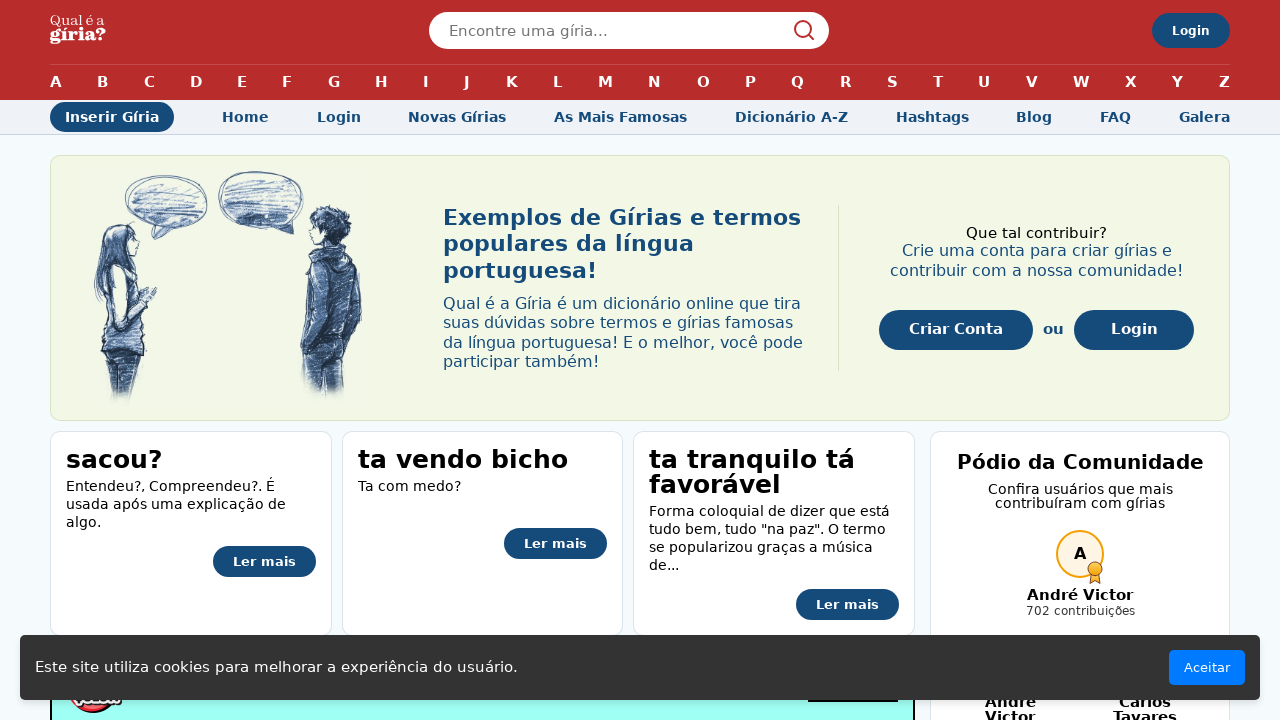

Clicked on 'Dicionário A-Z' link at (791, 117) on internal:role=link[name="Dicionário A-Z"i]
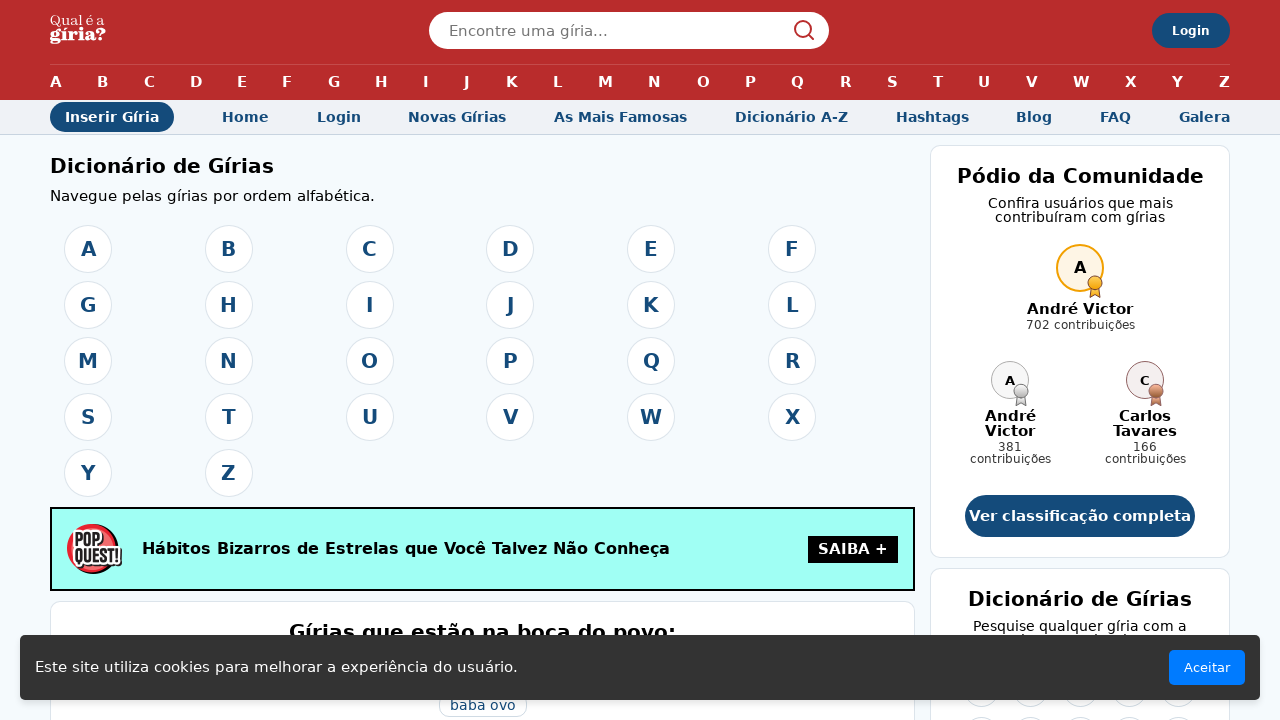

Navigated to A-Z dictionary page
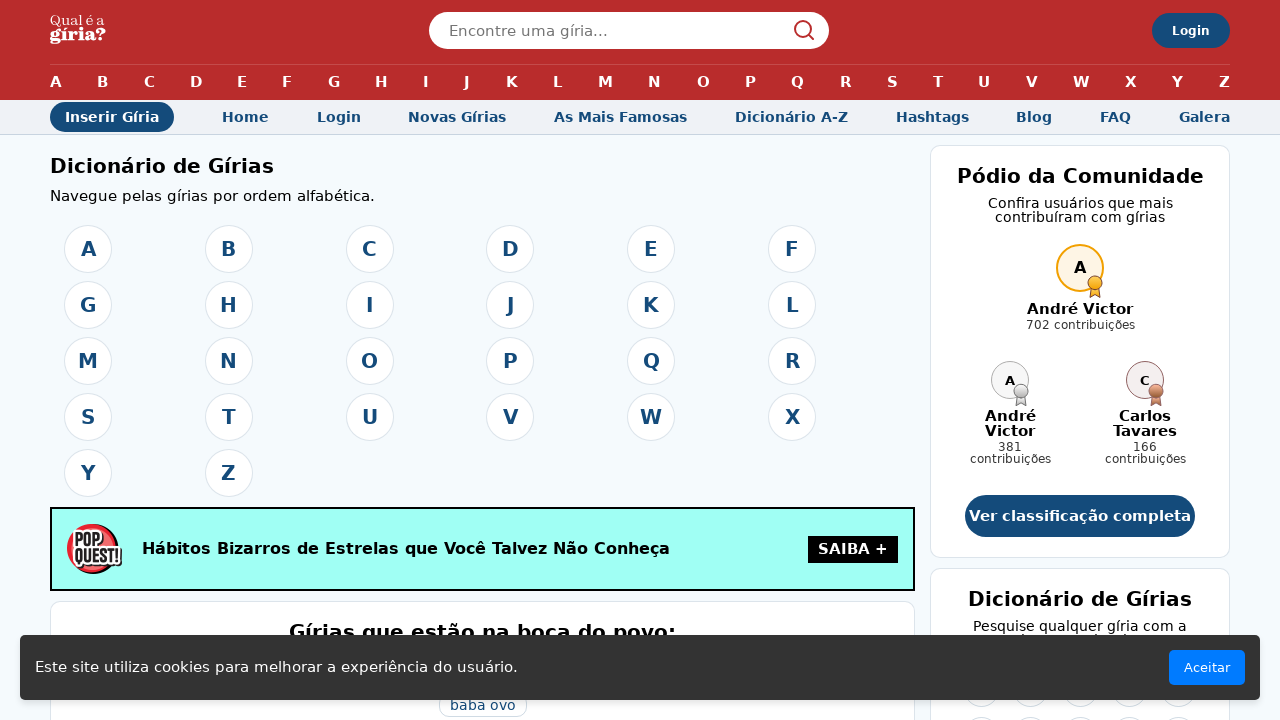

Clicked on letter H link in sidebar at (1080, 702) on internal:role=link[name="H"s] >> nth=2
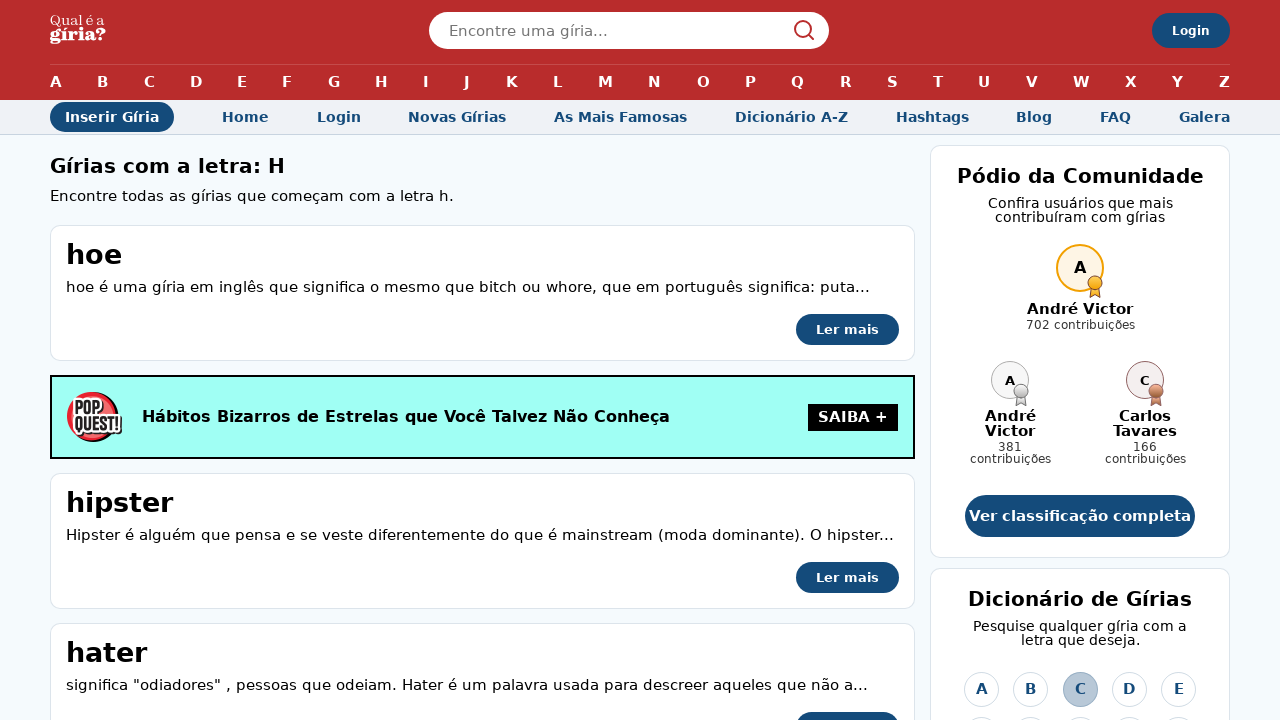

Successfully navigated to letter H dictionary page
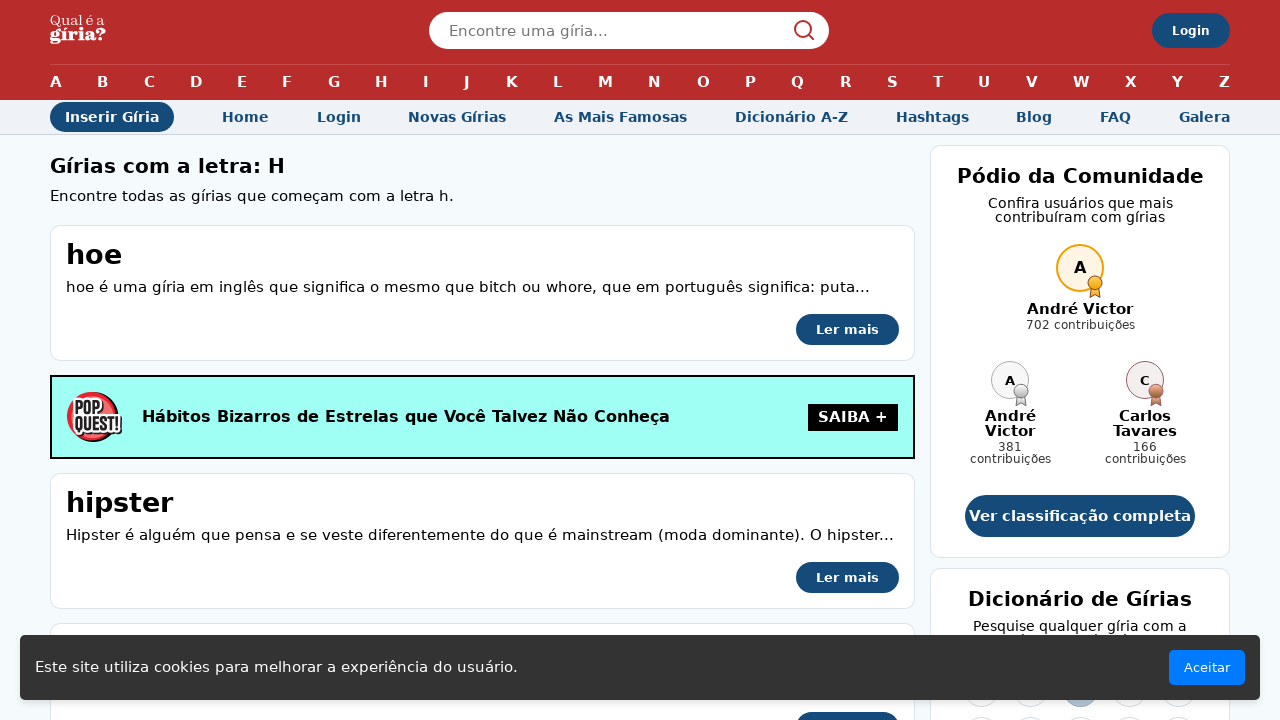

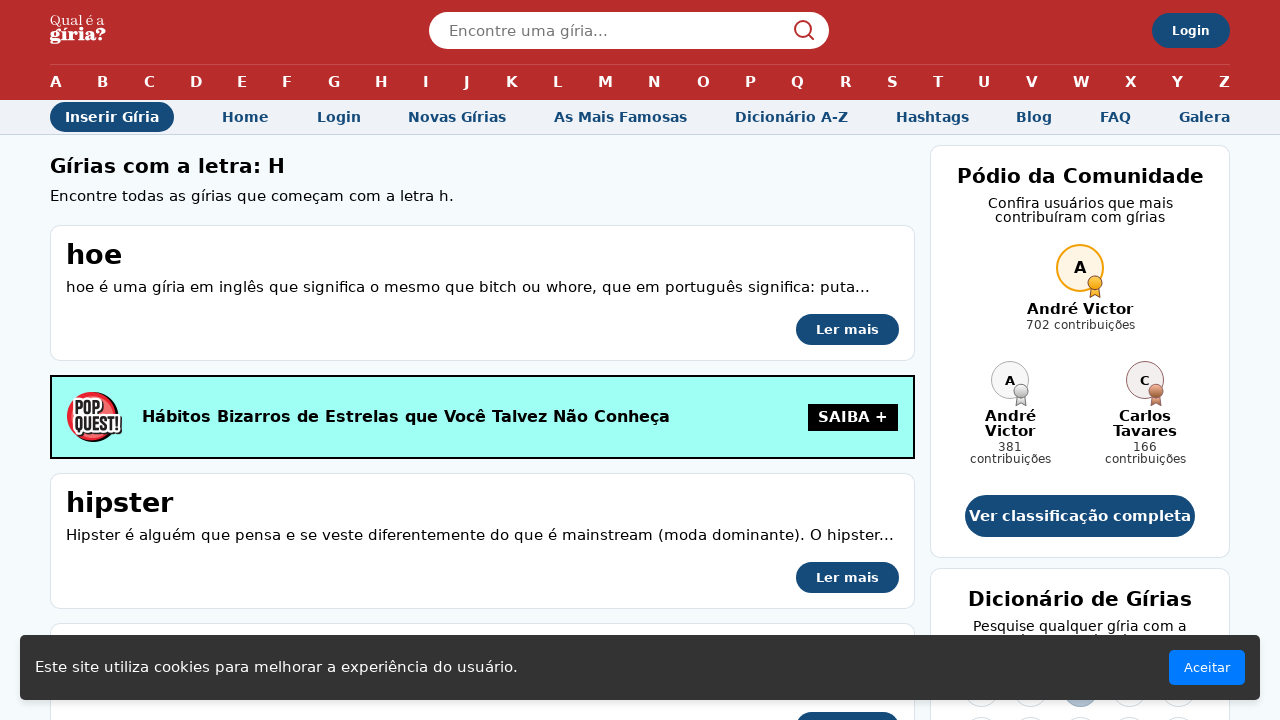